Tests the flight booking workflow on BlazeDemo by selecting a flight and completing the purchase form with passenger and payment details

Starting URL: https://blazedemo.com/

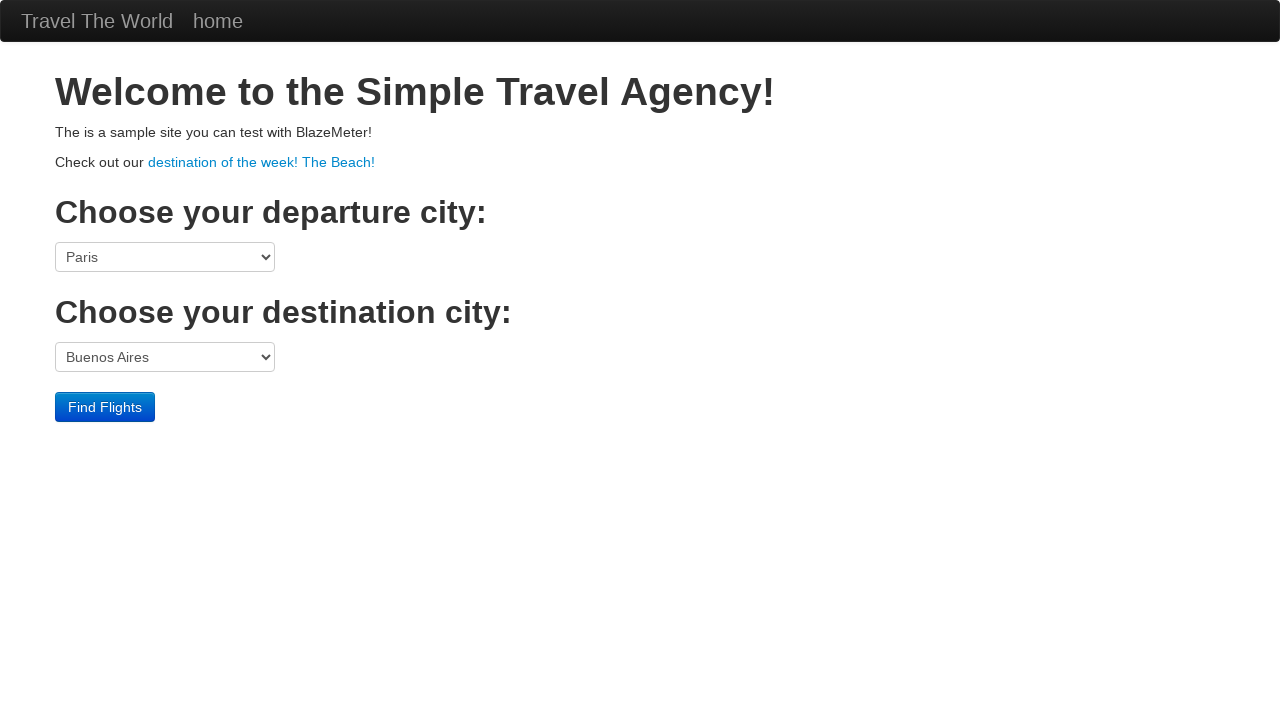

Clicked 'Find Flights' button at (105, 407) on .btn-primary
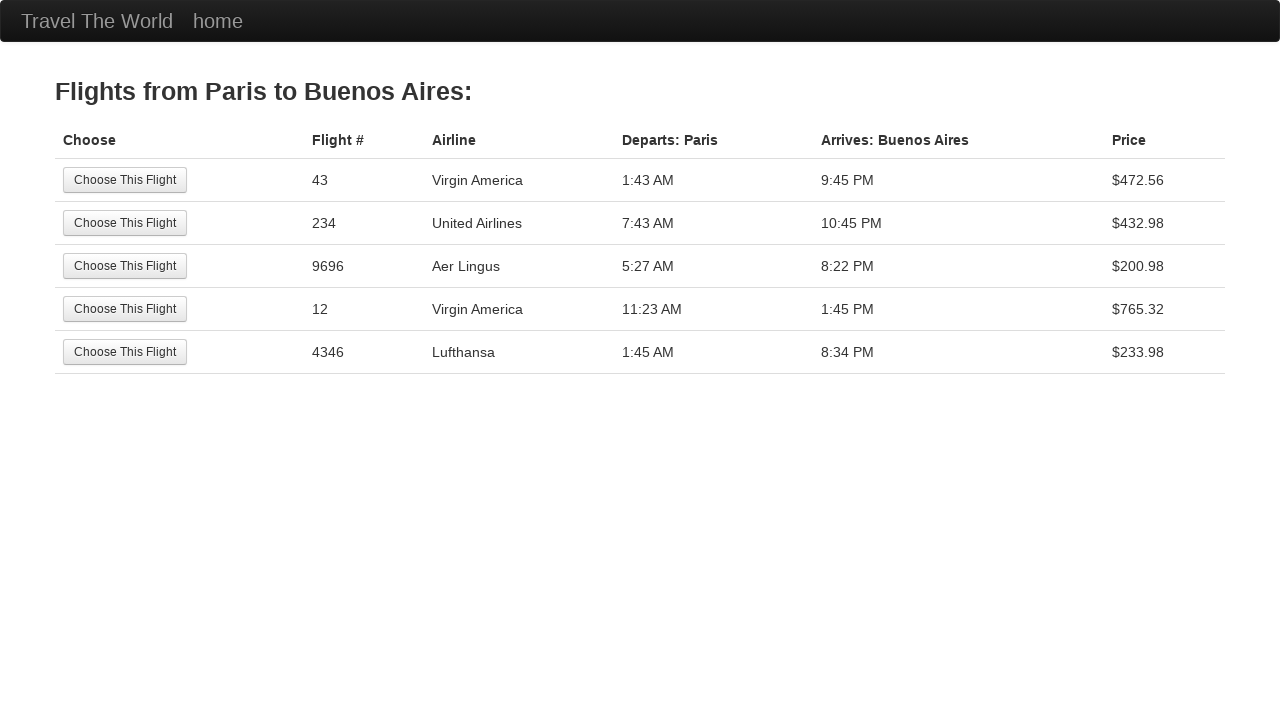

Selected the second flight option at (125, 223) on tr:nth-child(2) .btn
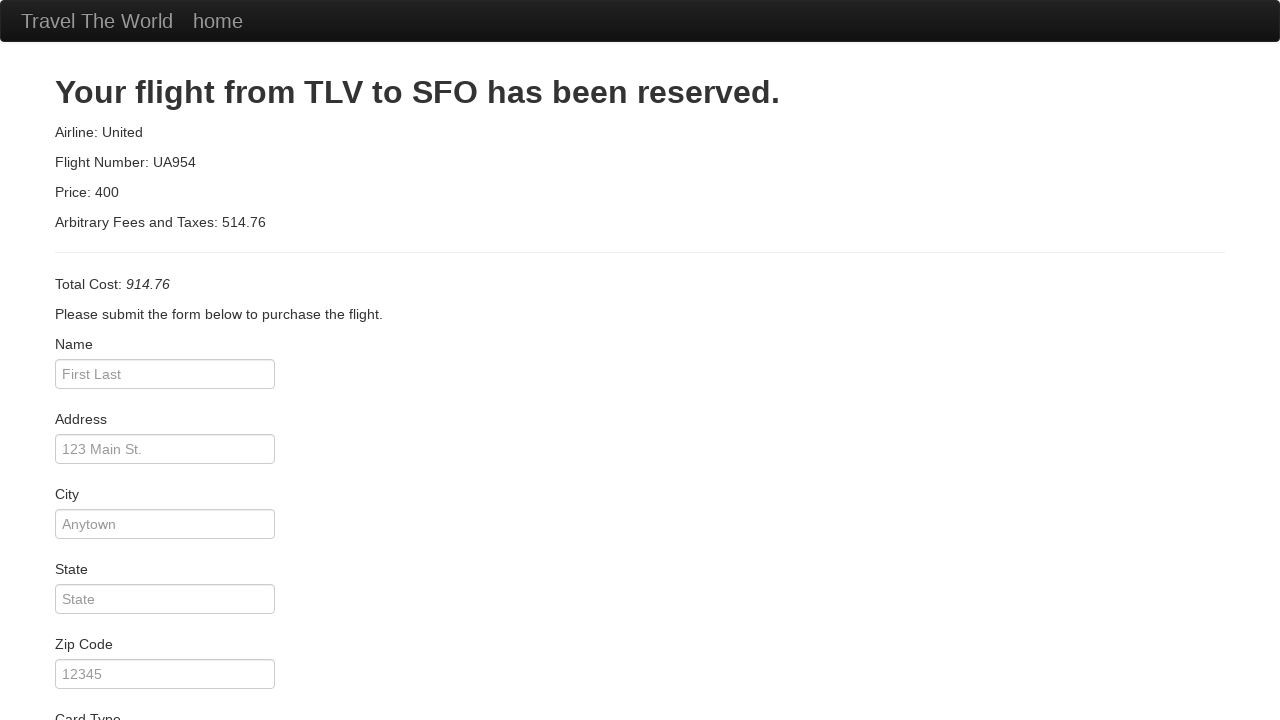

Filled passenger name with 'abel' on #inputName
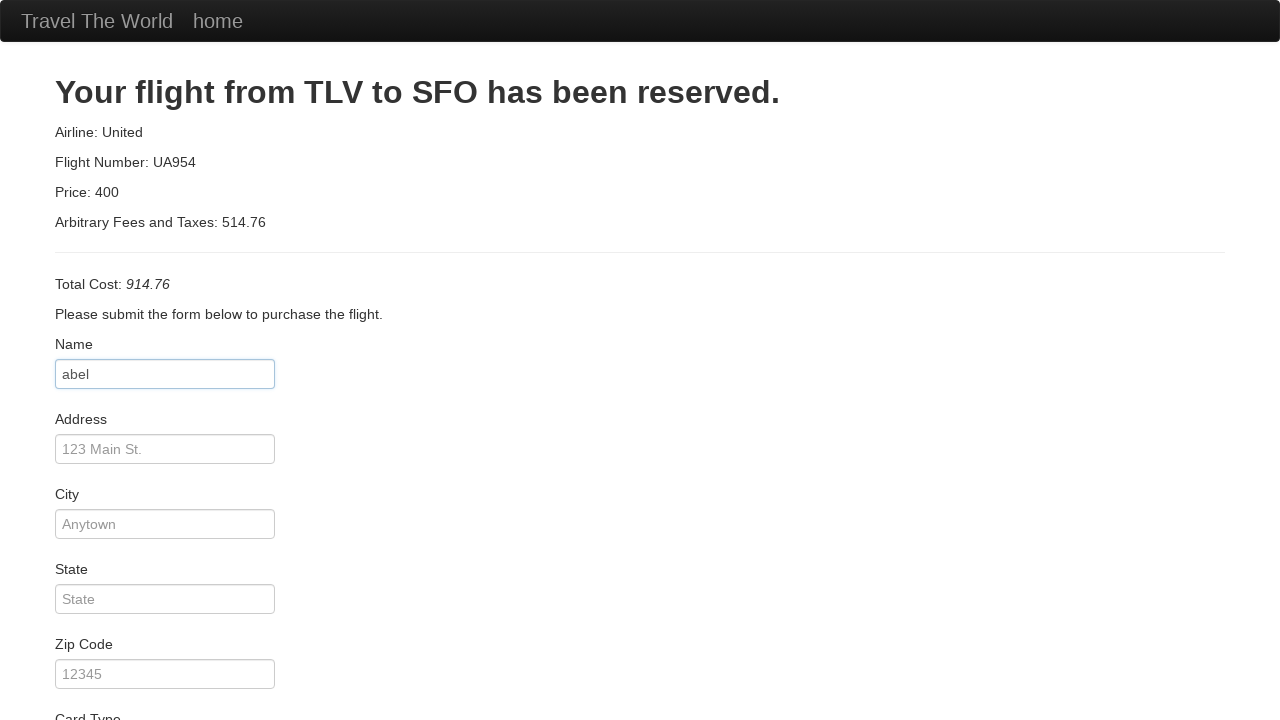

Filled address with 'rua' on #address
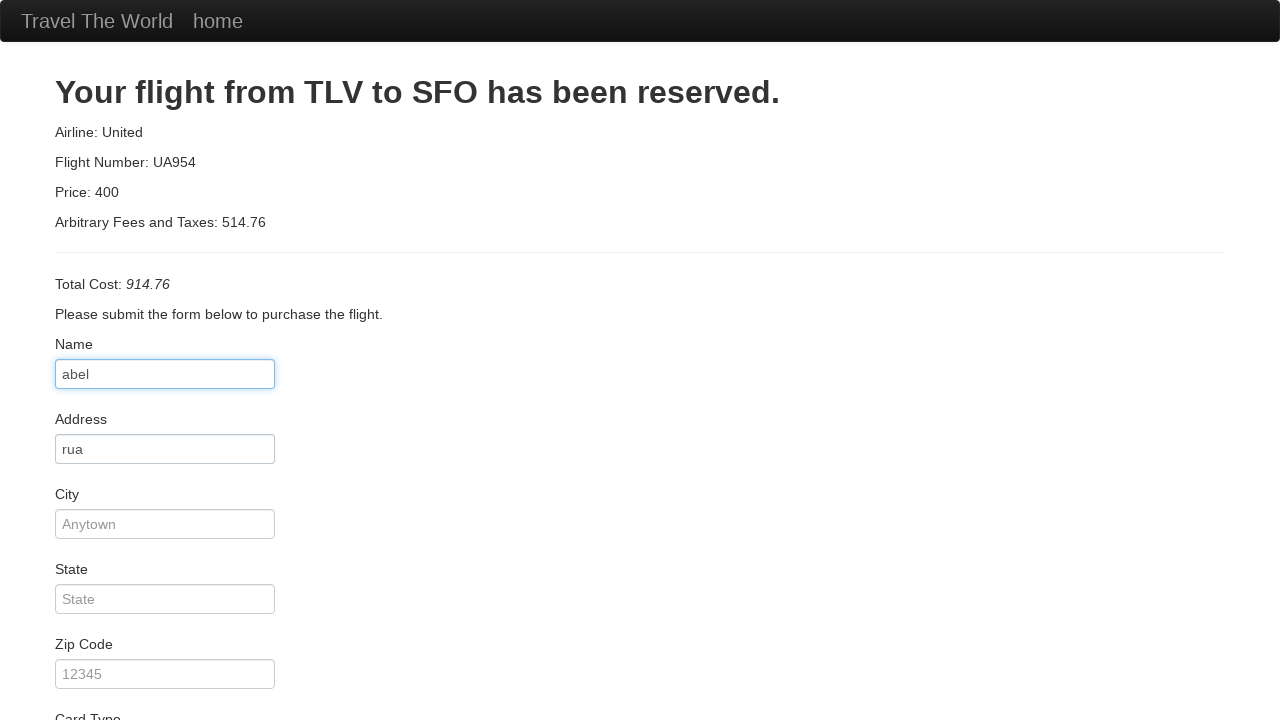

Filled city with 'aveiro' on #city
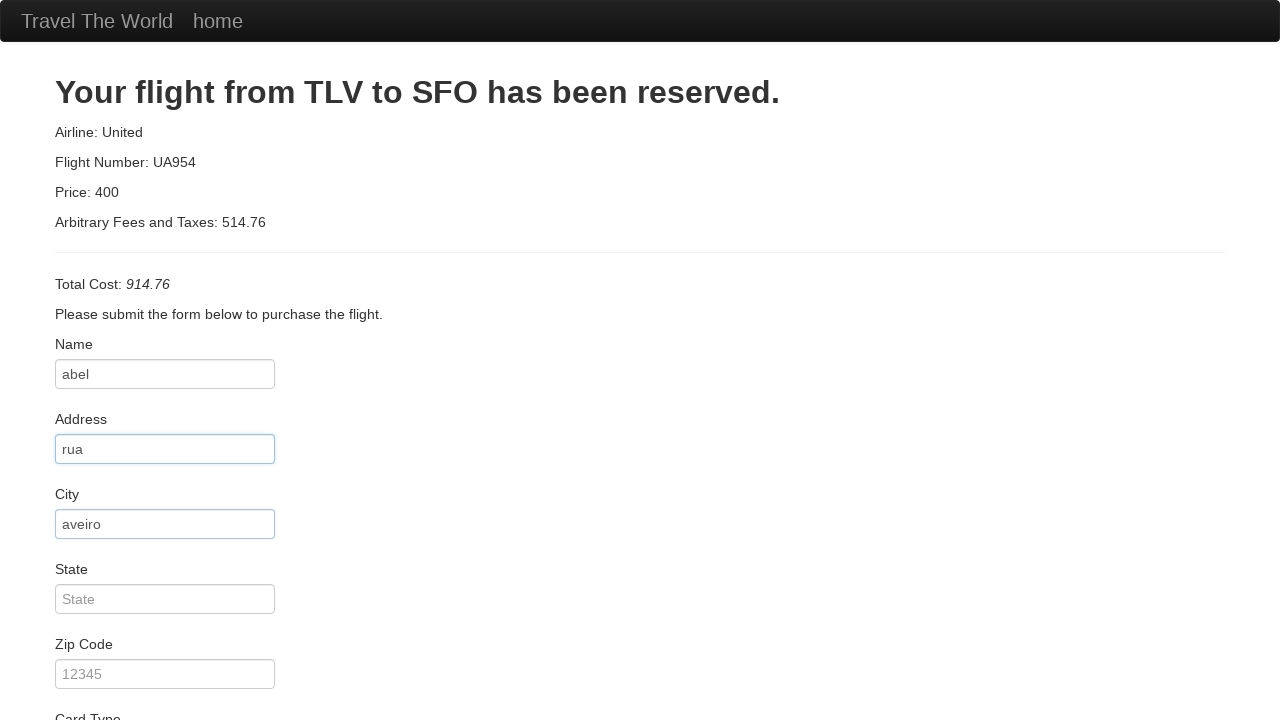

Filled state with 'aveiro' on #state
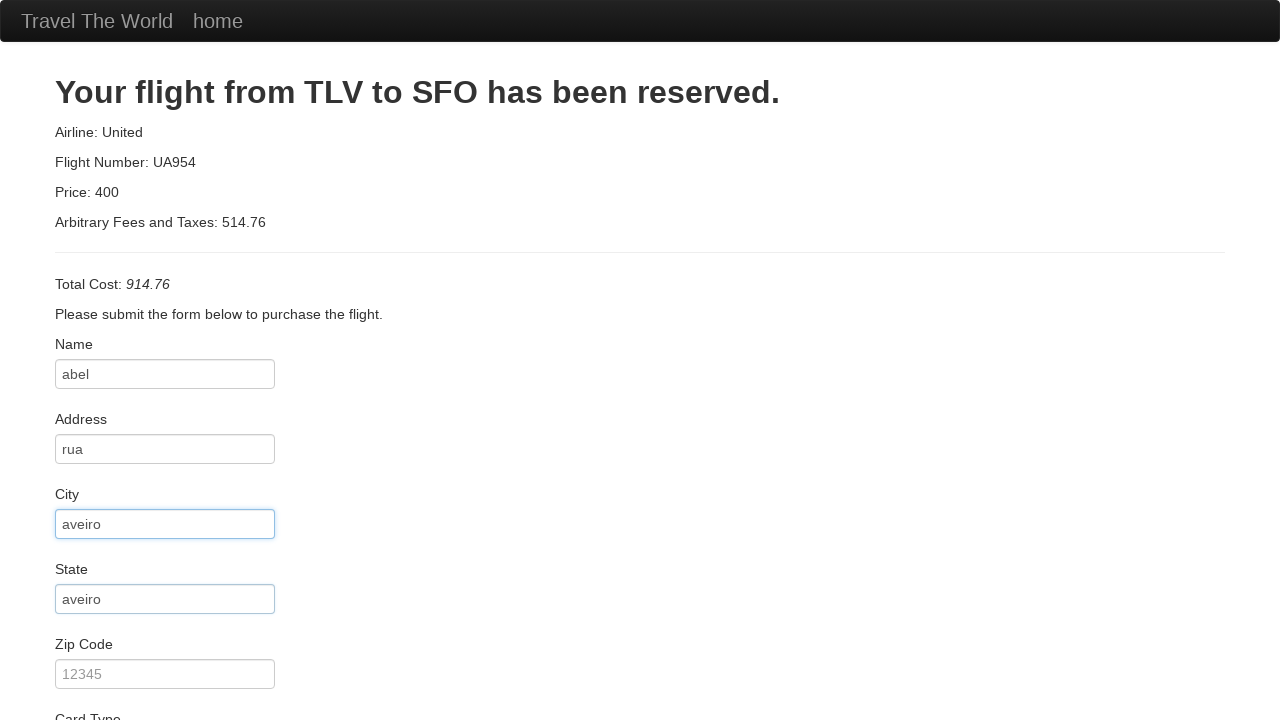

Filled zip code with '12345678' on #zipCode
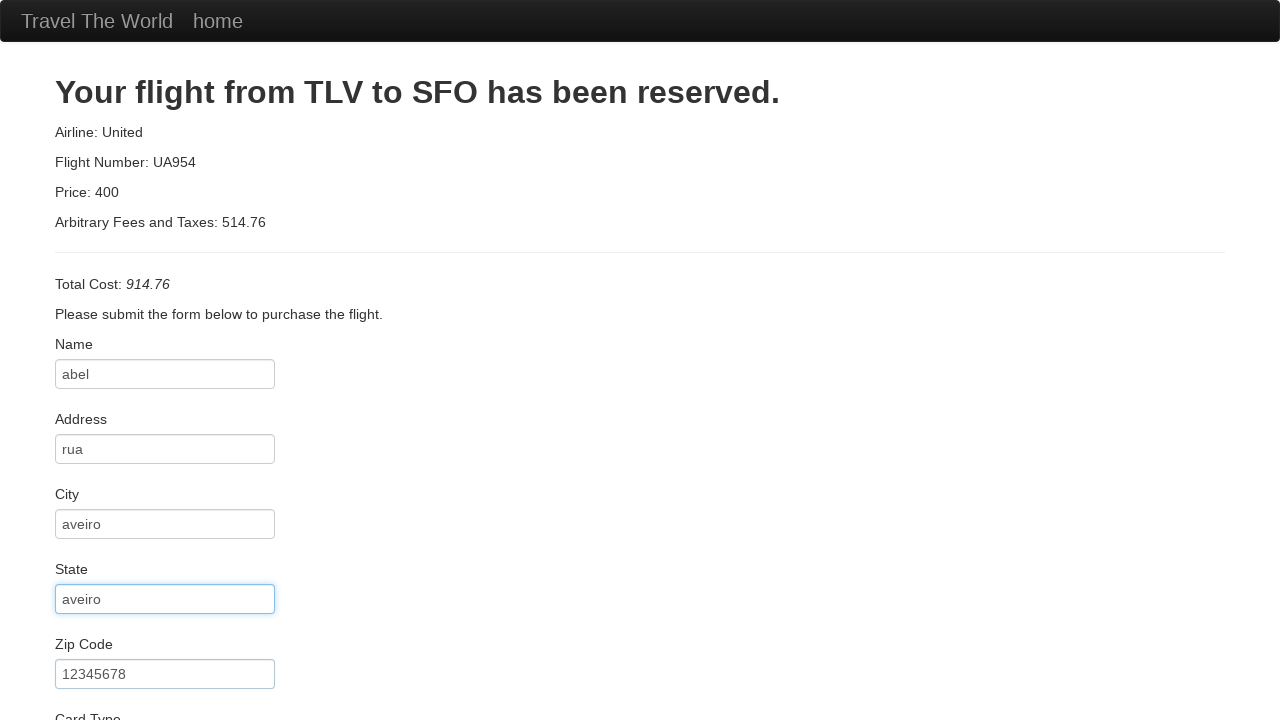

Filled credit card number with '123456789' on #creditCardNumber
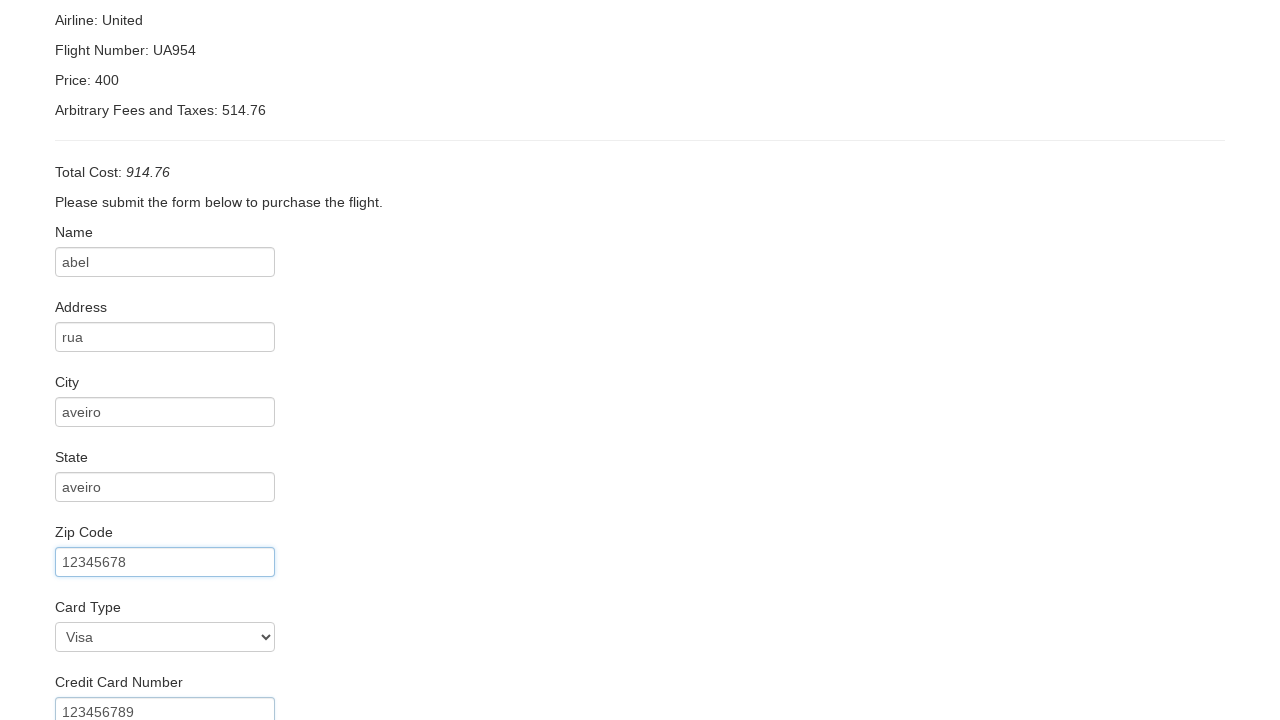

Filled name on card with 'john doe' on #nameOnCard
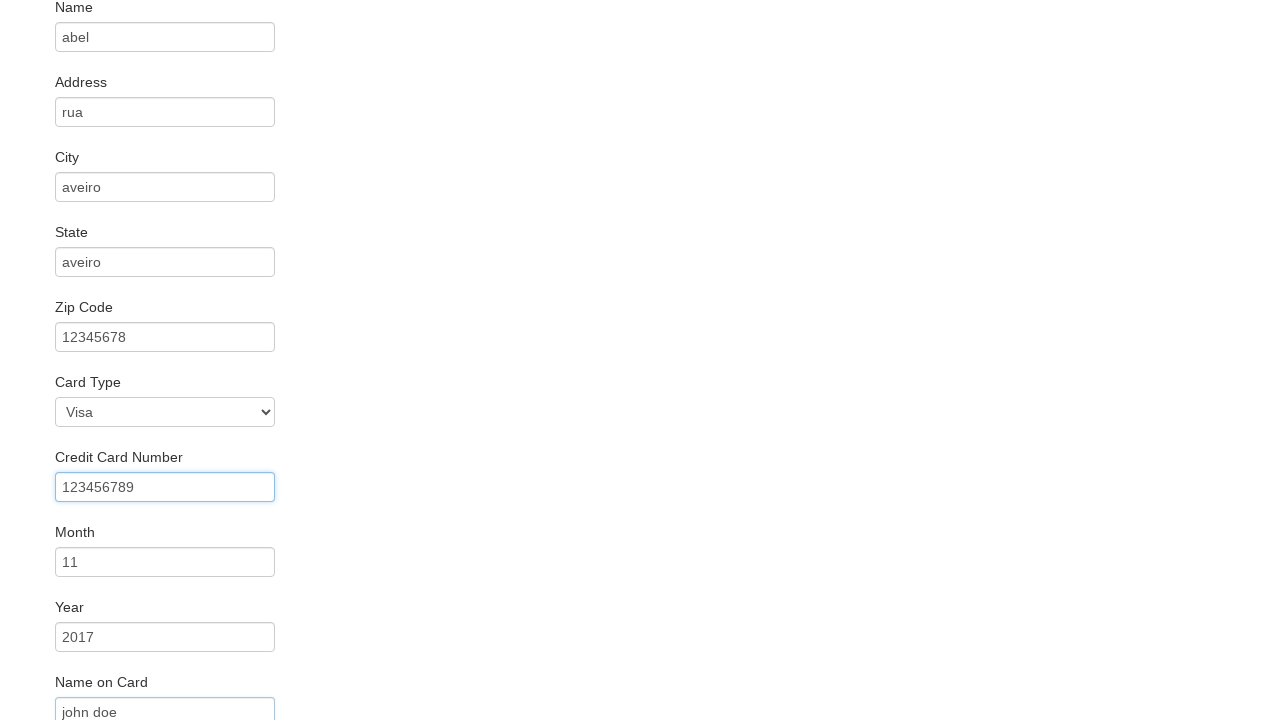

Checked the 'Remember me' checkbox at (640, 652) on .checkbox
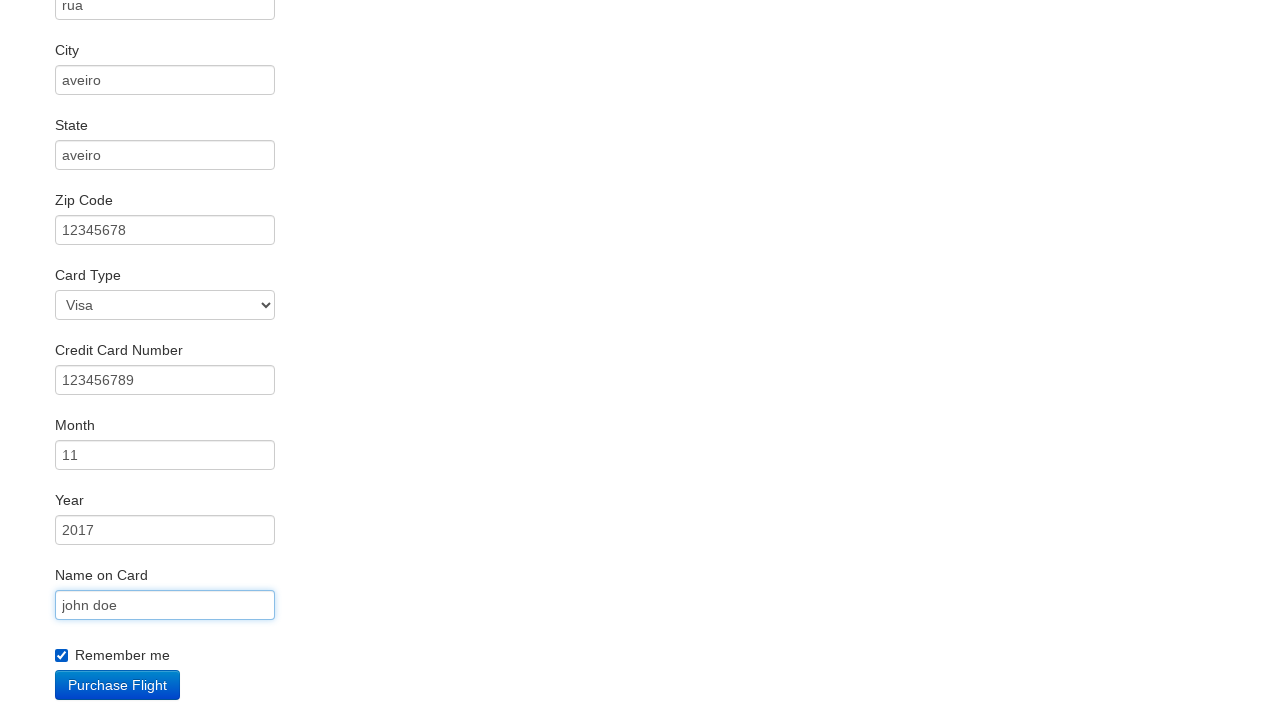

Submitted the purchase form at (118, 685) on .btn-primary
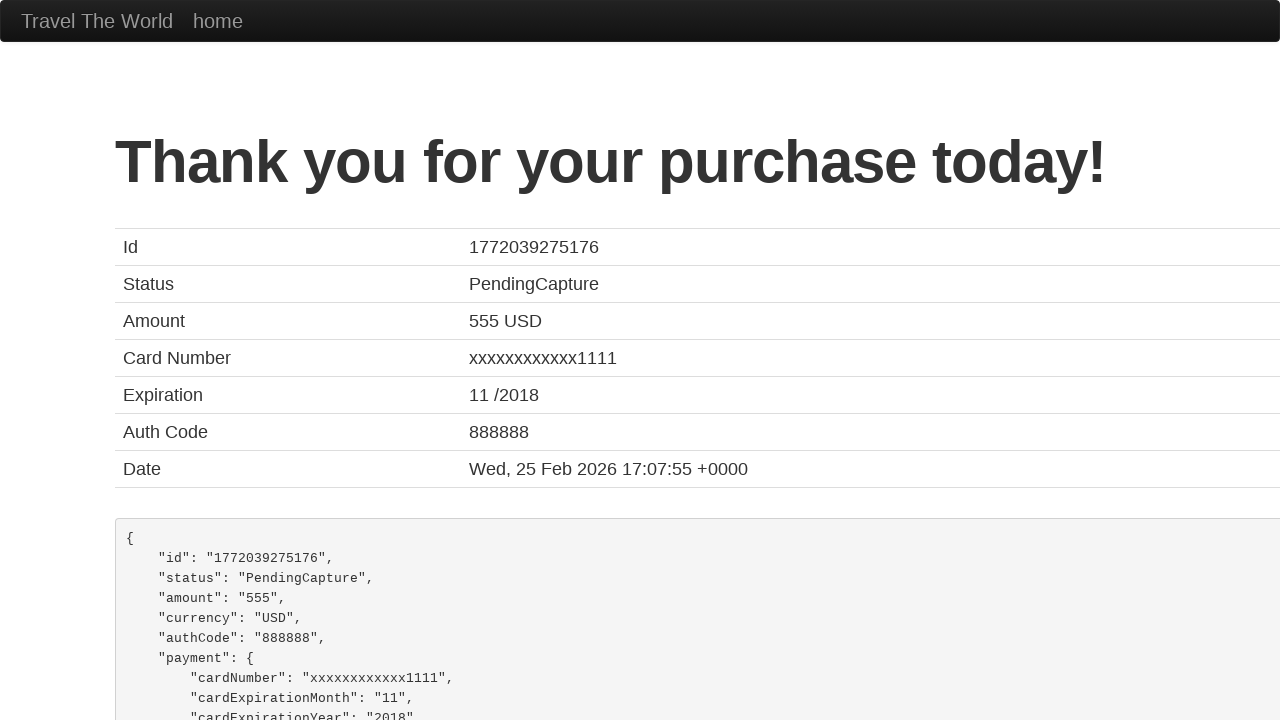

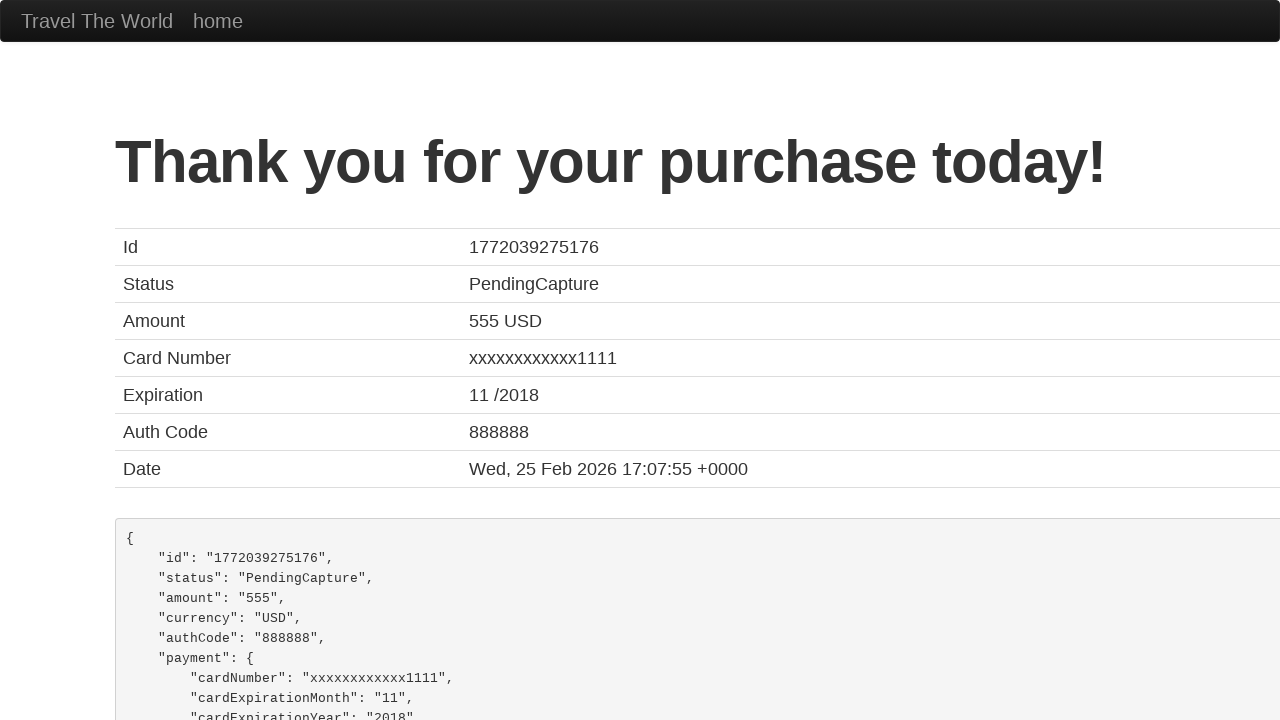